Tests music recognition button states by clicking on the recognition section and verifying that record, pause, stop, and search buttons enable/disable correctly based on recording state

Starting URL: https://ldevr3t2.github.io

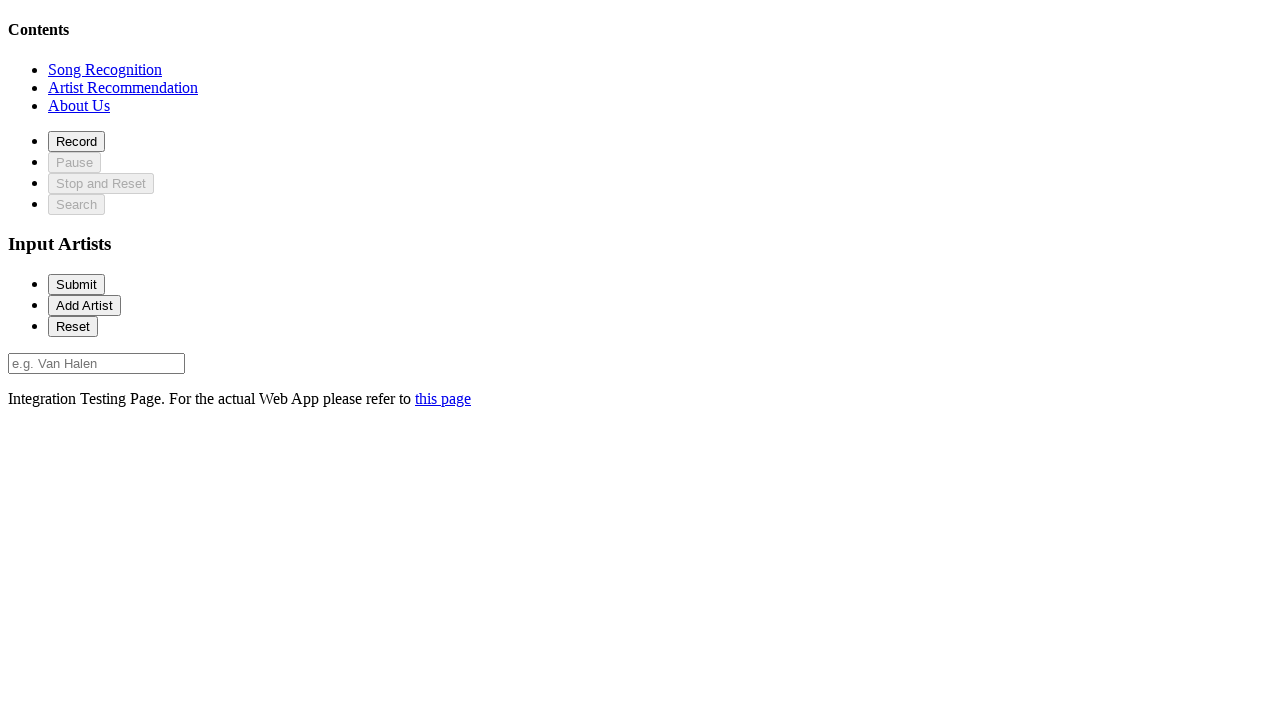

Clicked on recognition section to navigate there at (105, 69) on xpath=//*[@id='recognitionSection']
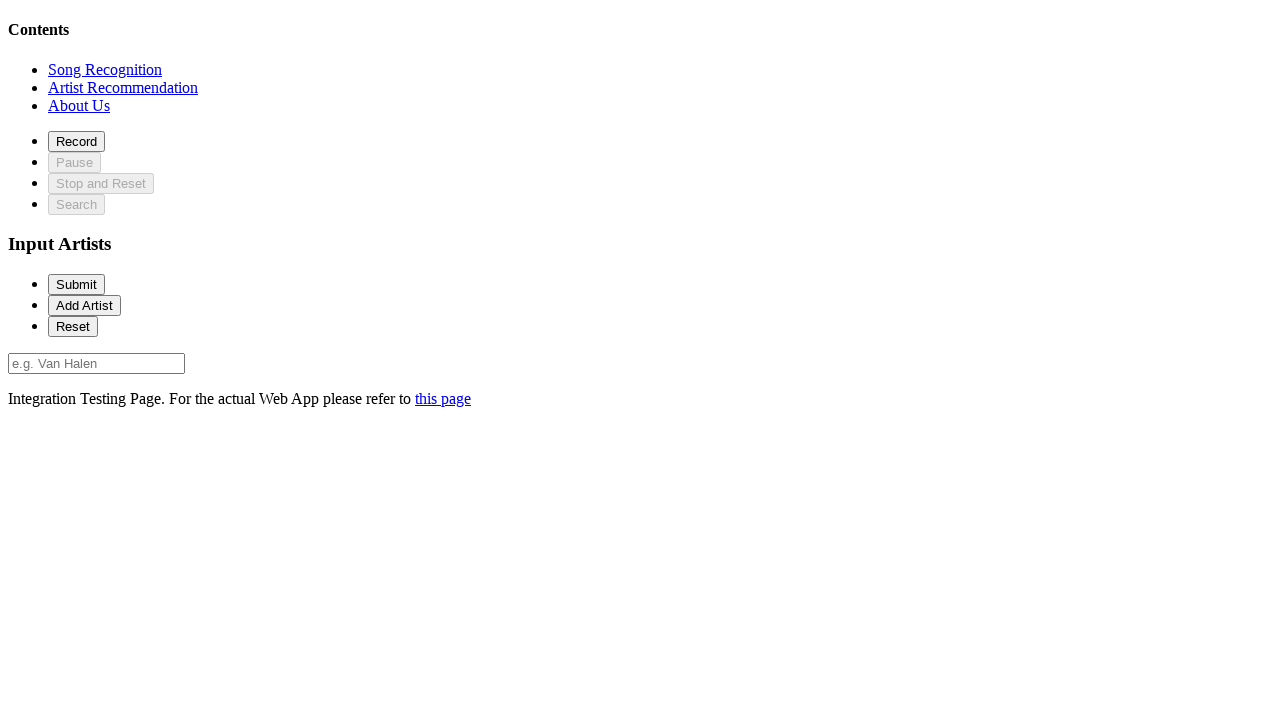

Record button is present and ready
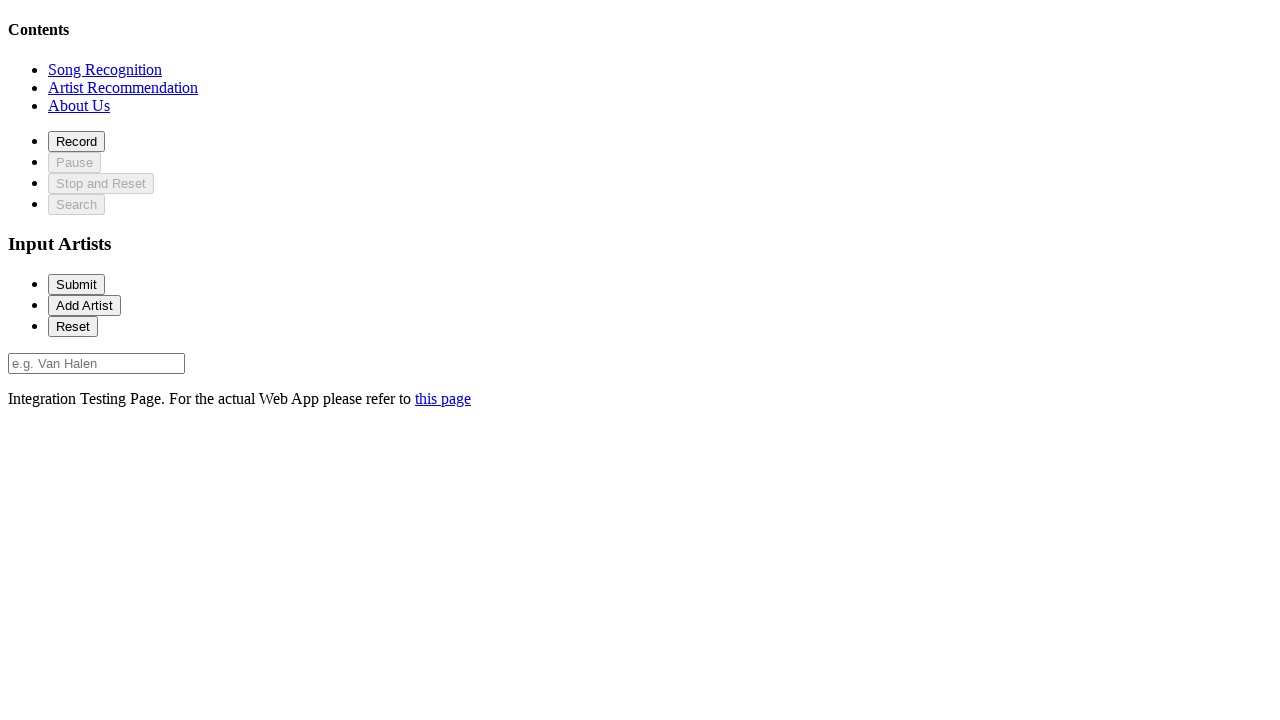

Clicked record button to start recording at (76, 141) on #record
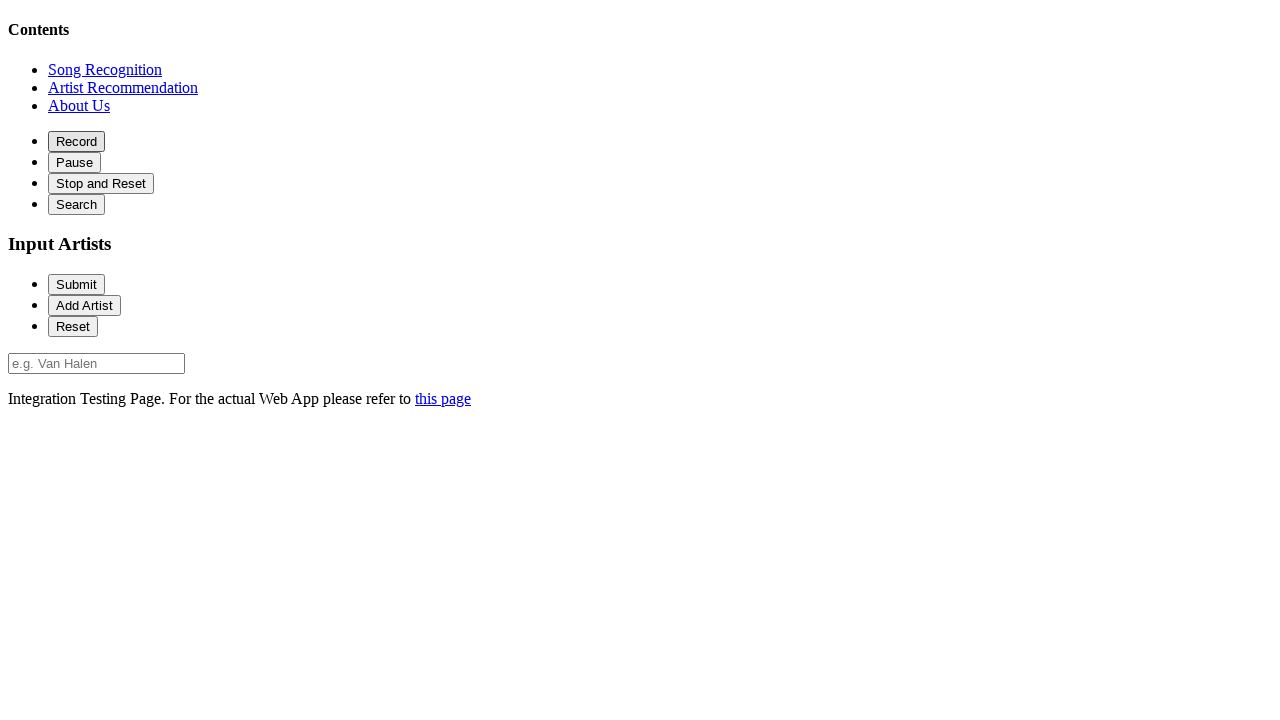

Clicked pause button to pause recording at (74, 162) on #pause
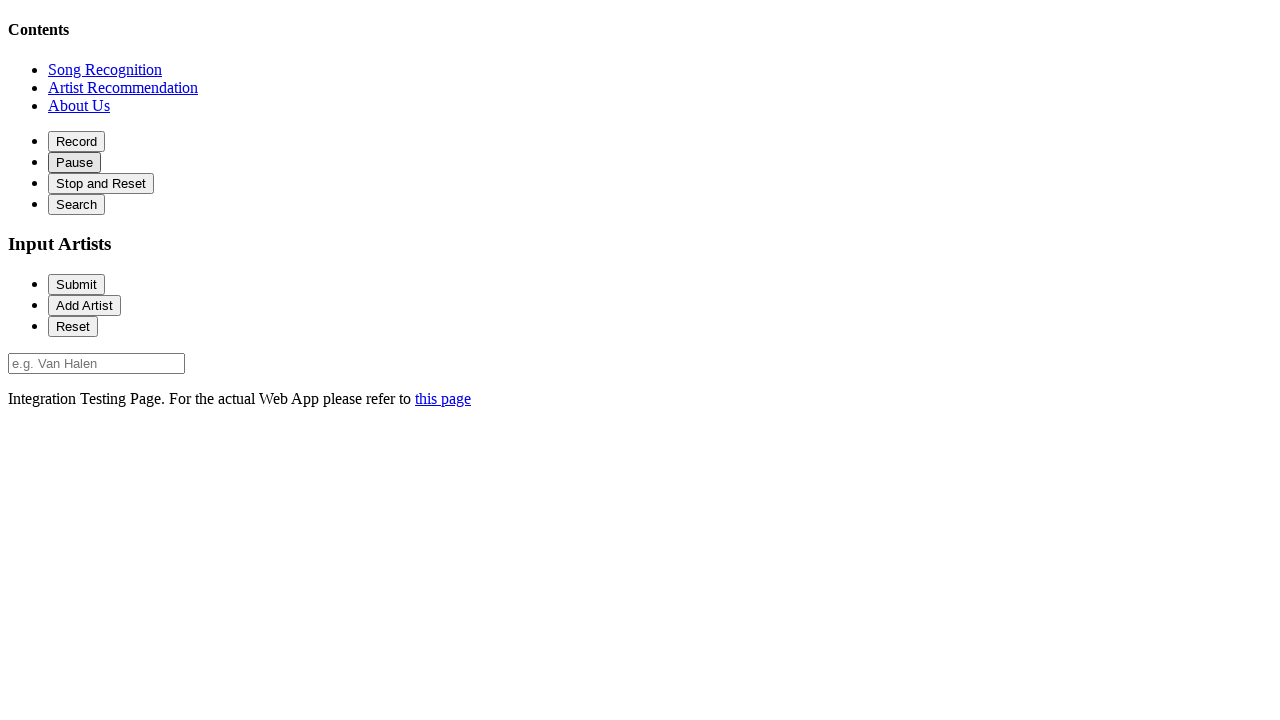

Clicked pause button again to stop/reset recording at (74, 162) on #pause
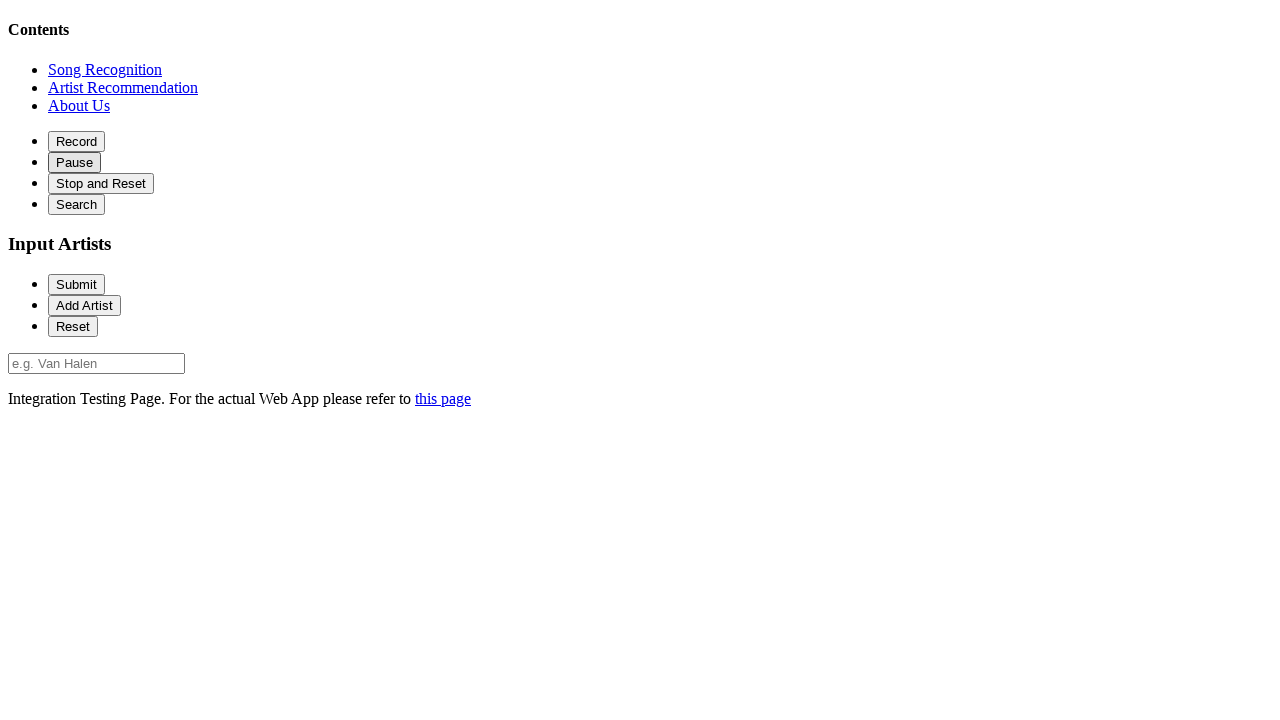

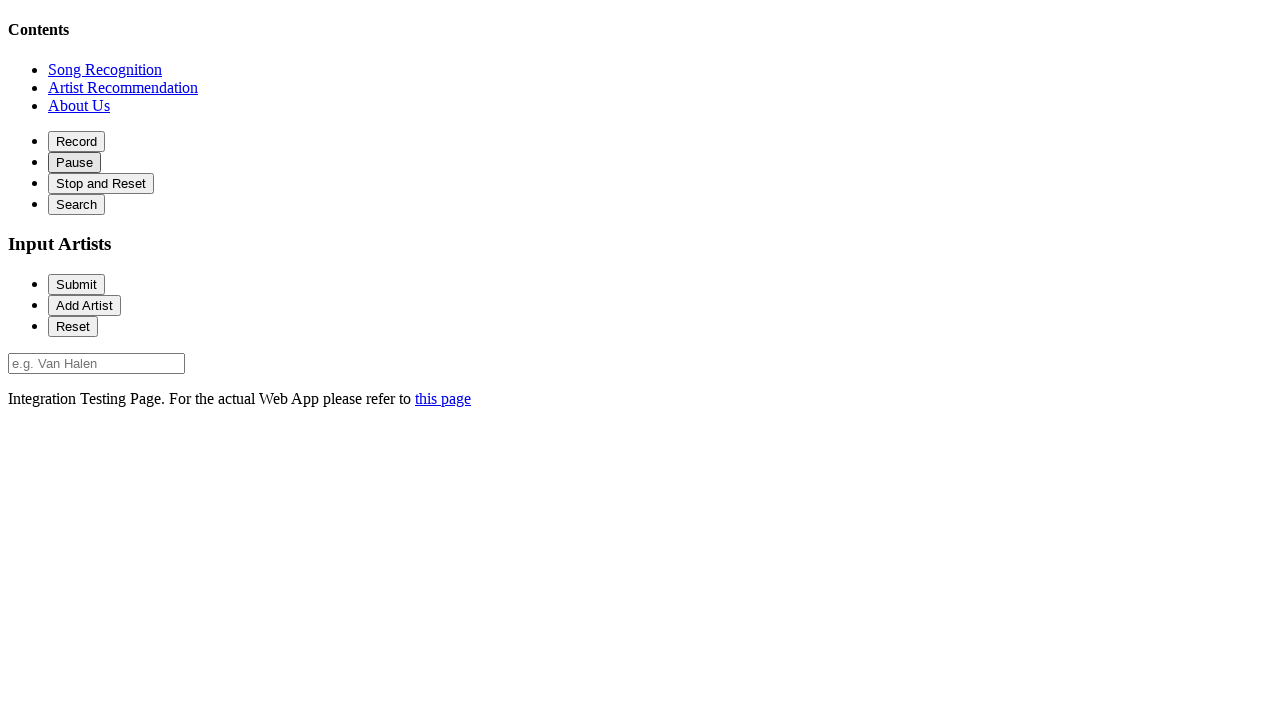